Tests the calculator's division functionality by entering two numbers, selecting the divide operator, and clicking calculate to verify the result

Starting URL: https://testpages.herokuapp.com/calculate.php

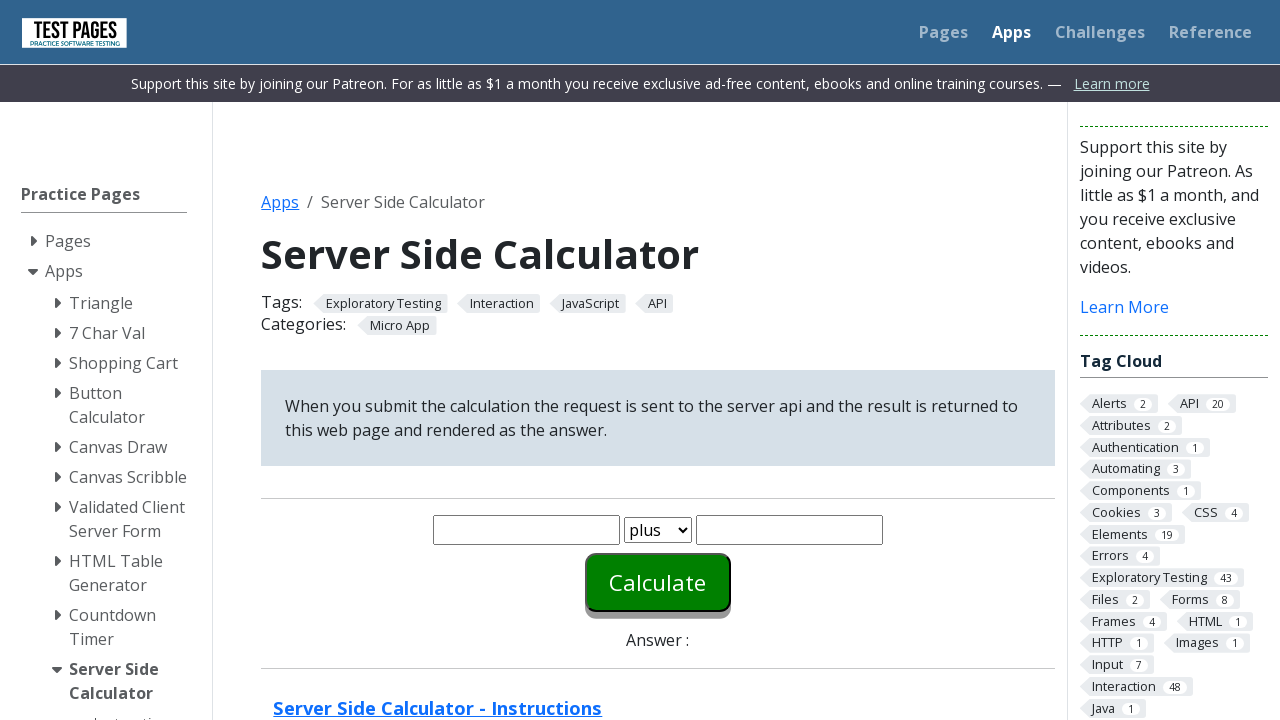

Entered first number '56' in the calculator on input#number1
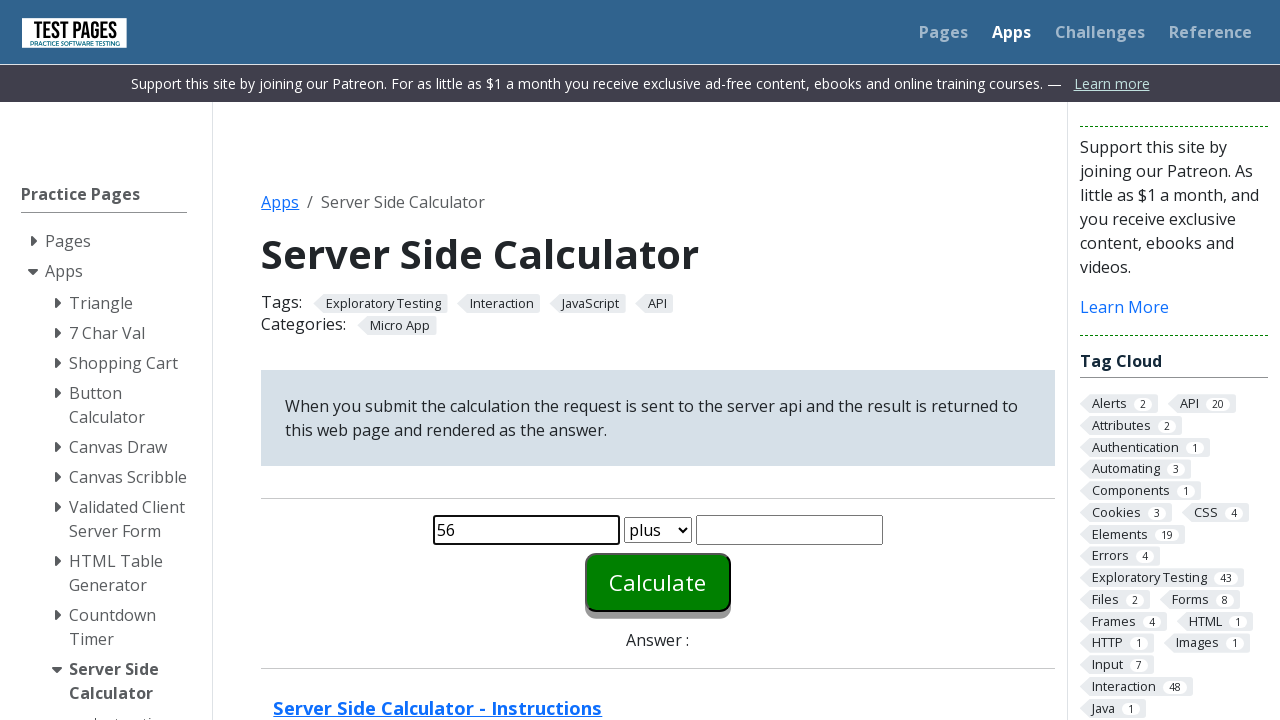

Entered second number '8' in the calculator on input#number2
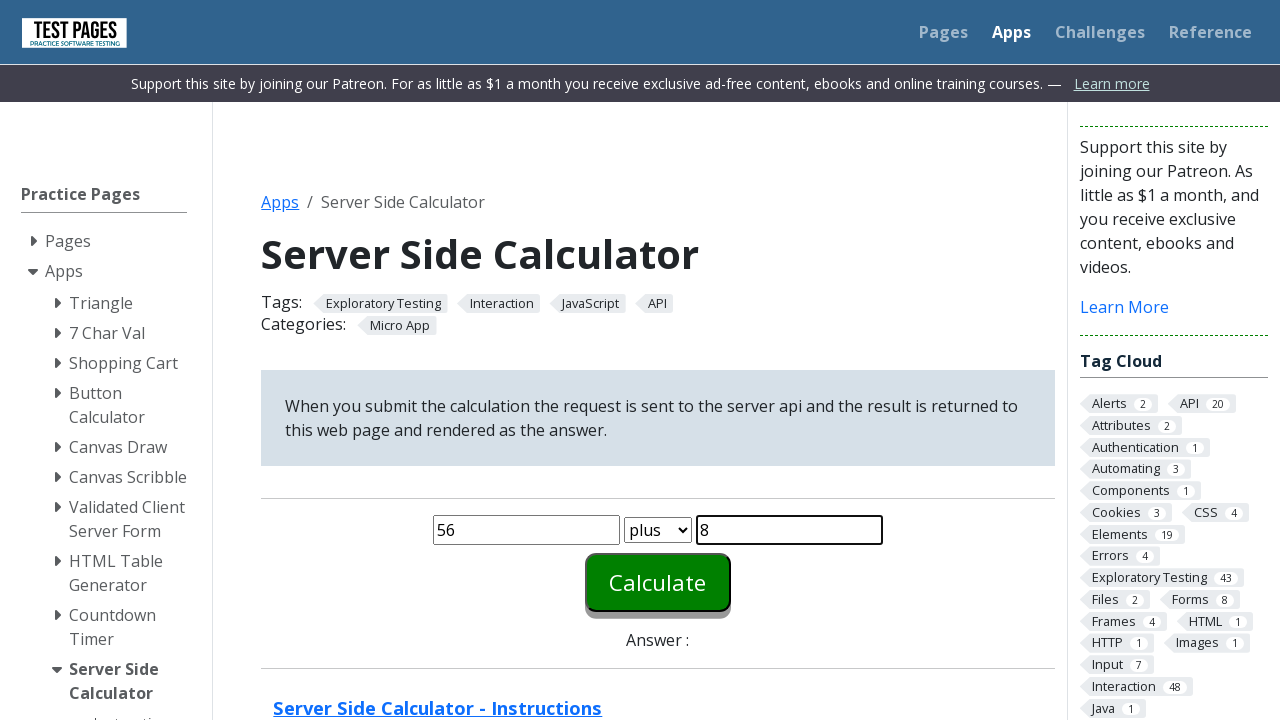

Selected 'divide' operator from the function dropdown on select#function
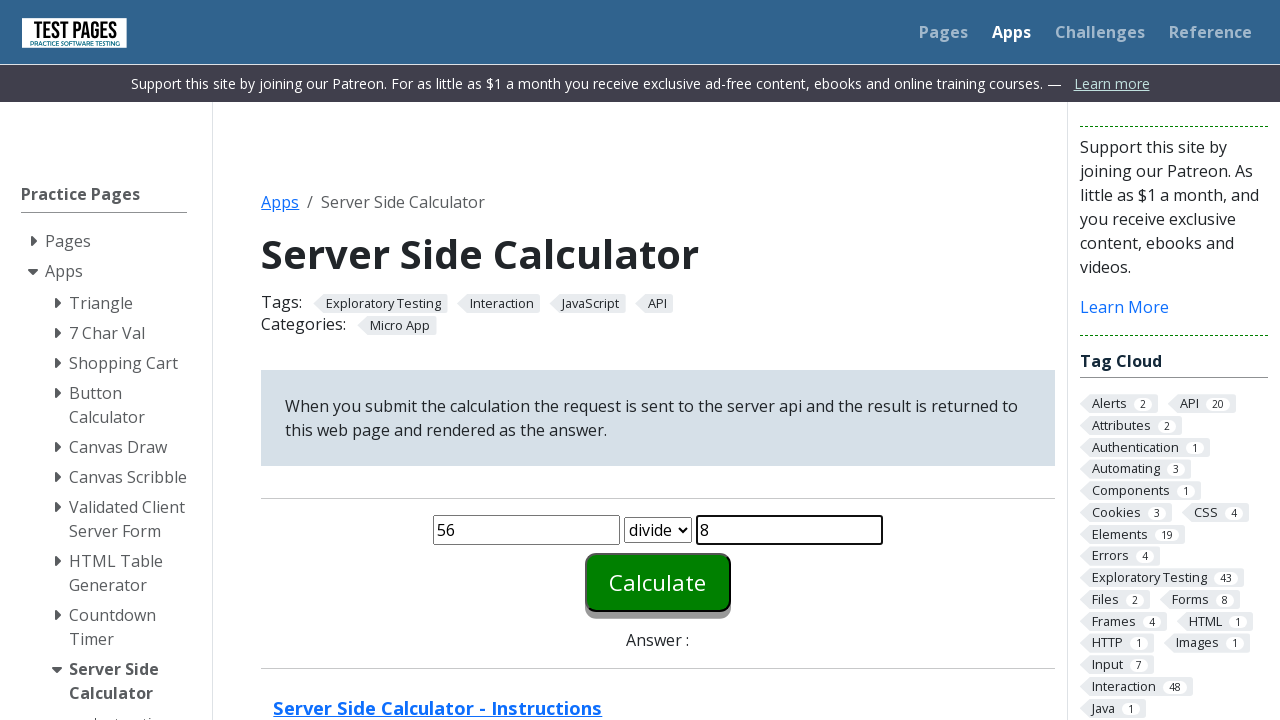

Clicked the Calculate button to perform division at (658, 582) on #calculate
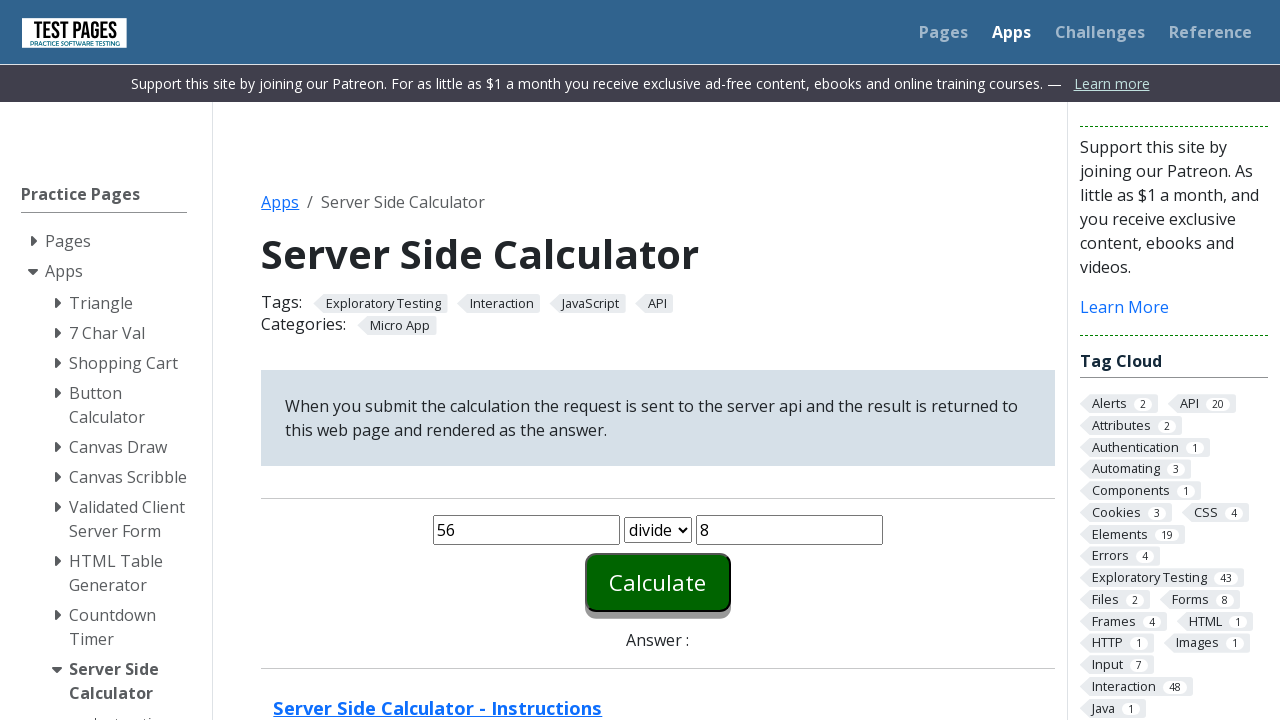

Division result appeared on the page
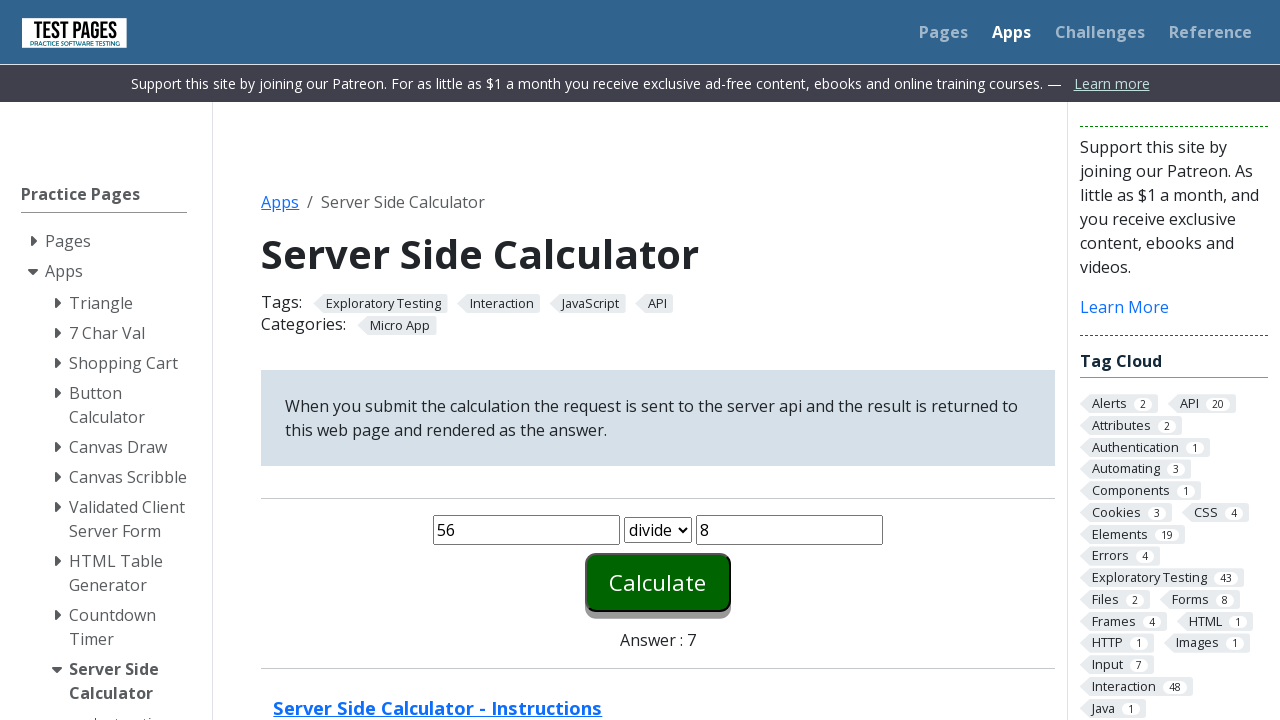

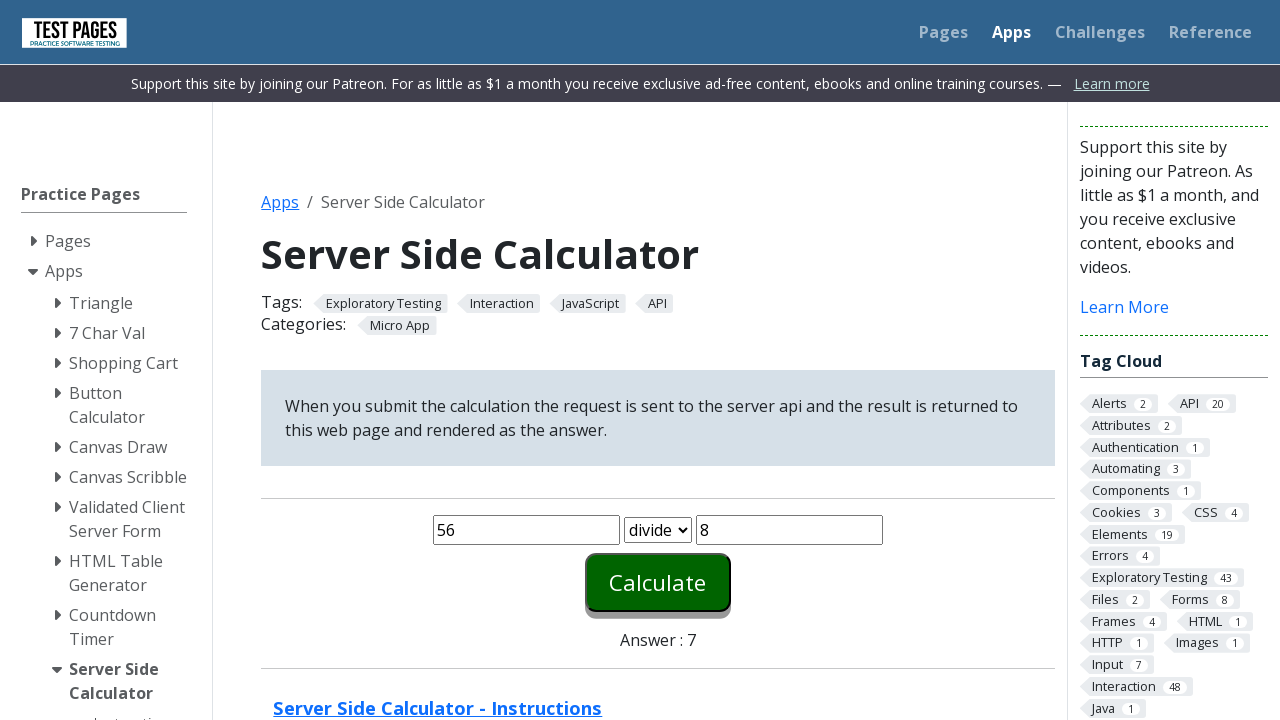